Tests a form submission by filling in full name, email, current address and permanent address fields, then submitting the form

Starting URL: https://demoqa.com/text-box

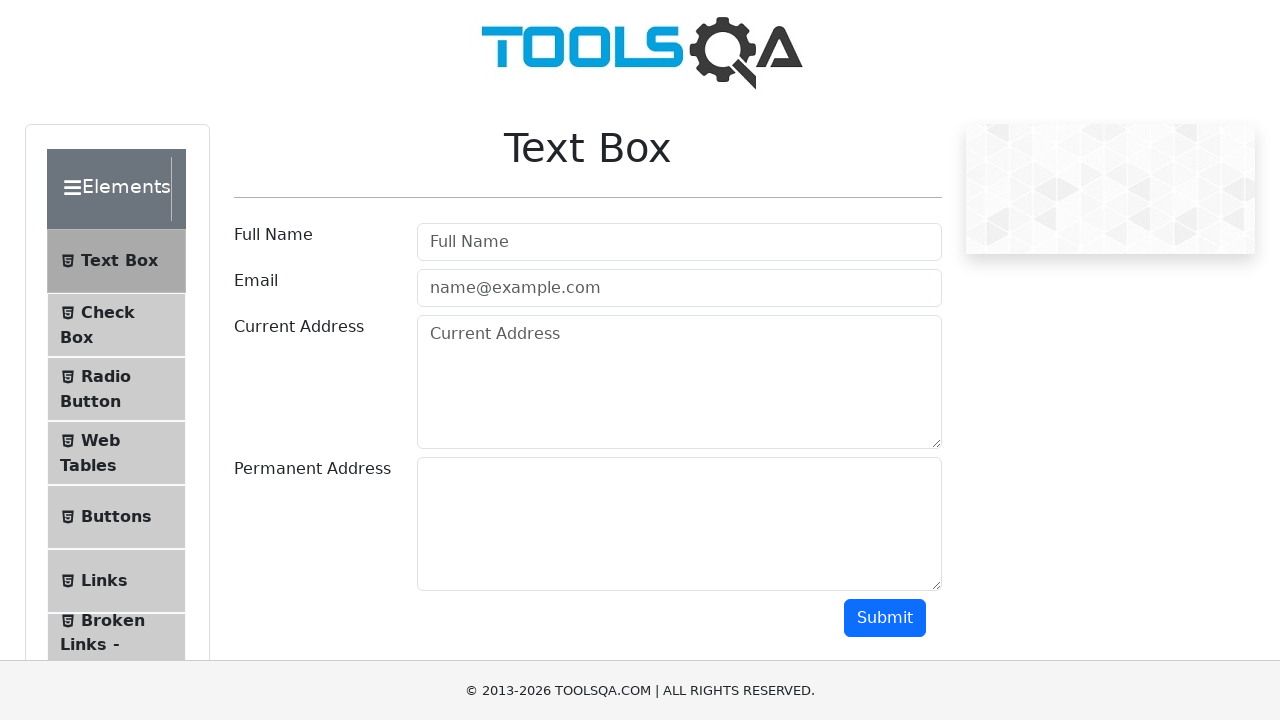

Clicked on full name field at (679, 242) on #userName
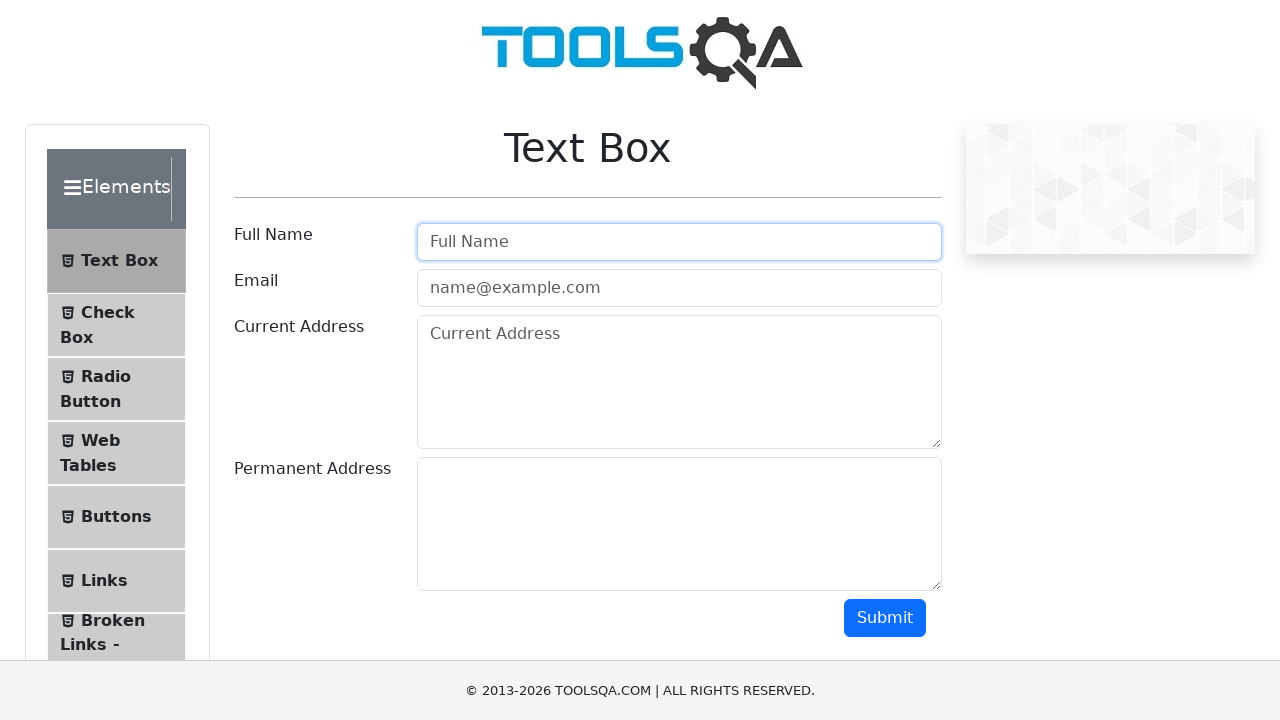

Filled full name field with 'John Smith' on #userName
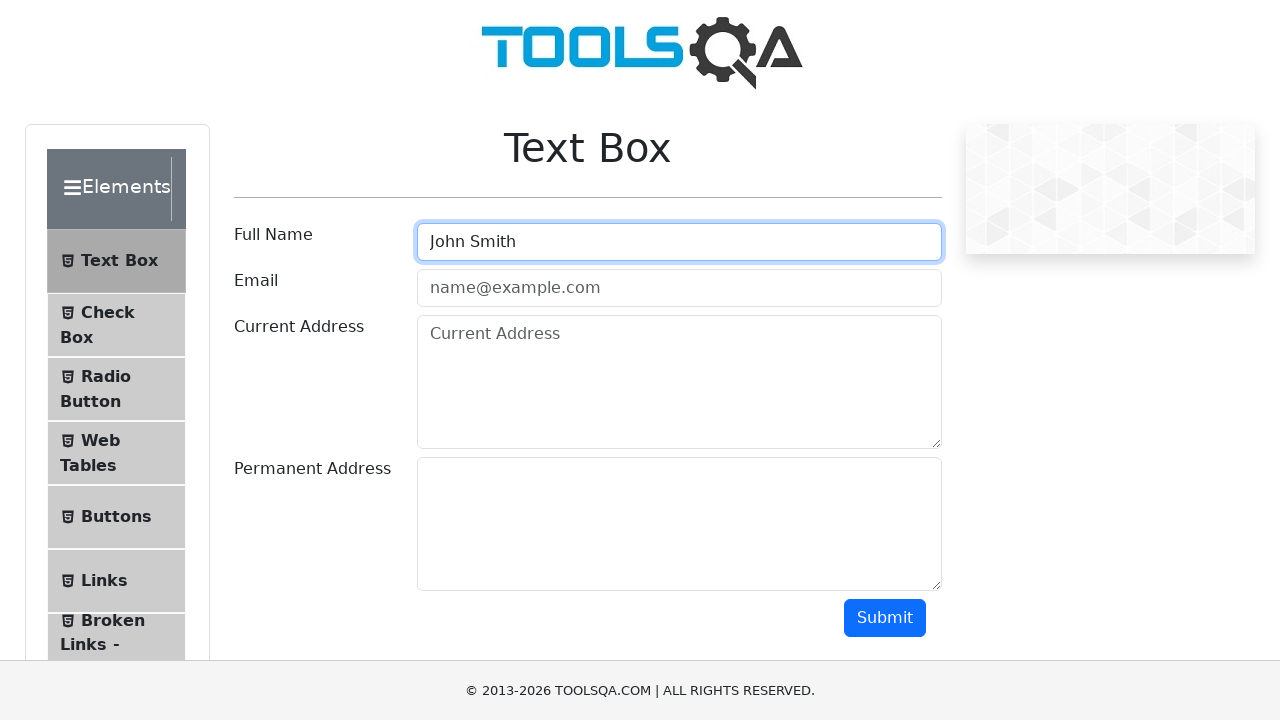

Clicked on email field at (679, 288) on input#userEmail
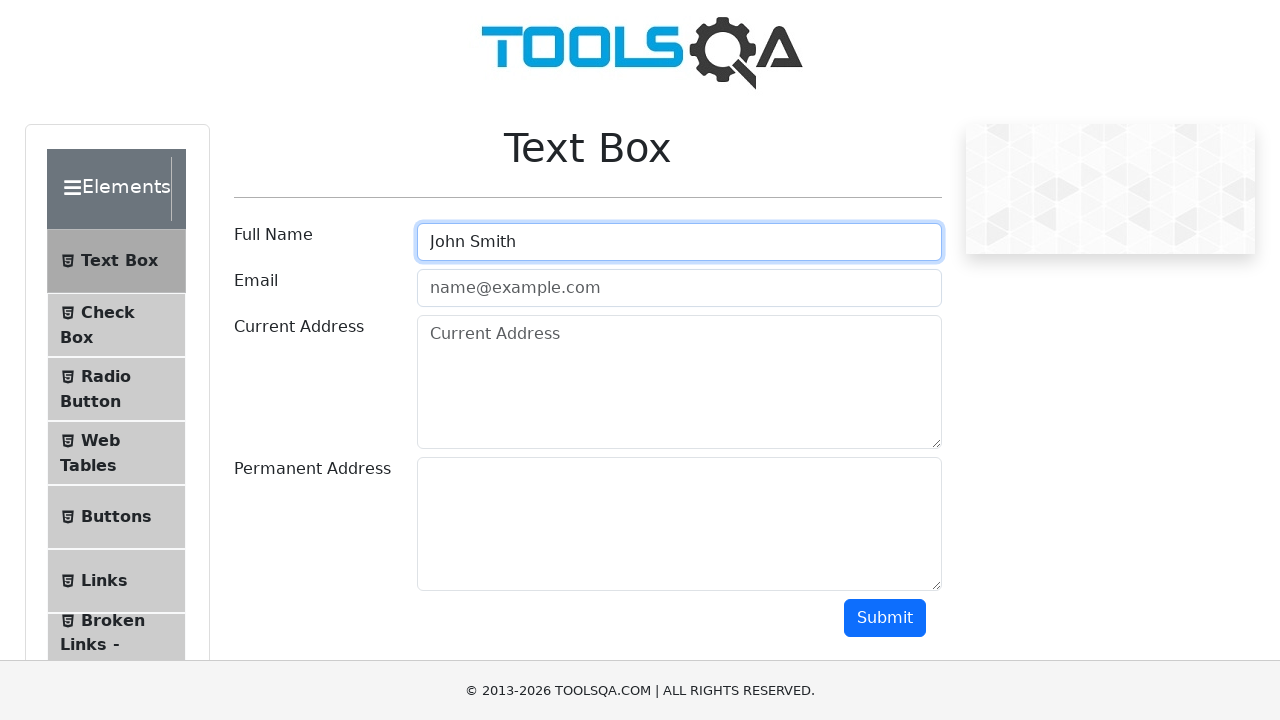

Filled email field with 'john.smith@example.com' on input#userEmail
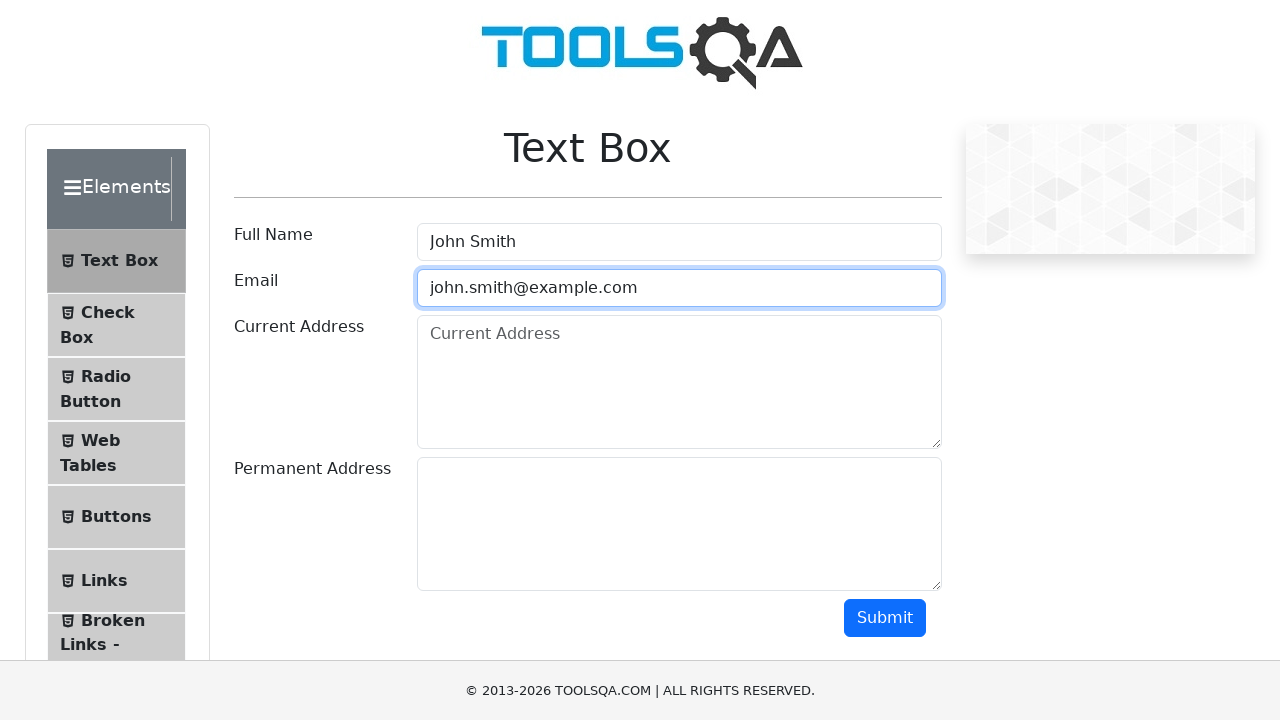

Clicked on current address field at (679, 382) on .form-control[placeholder='Current Address']
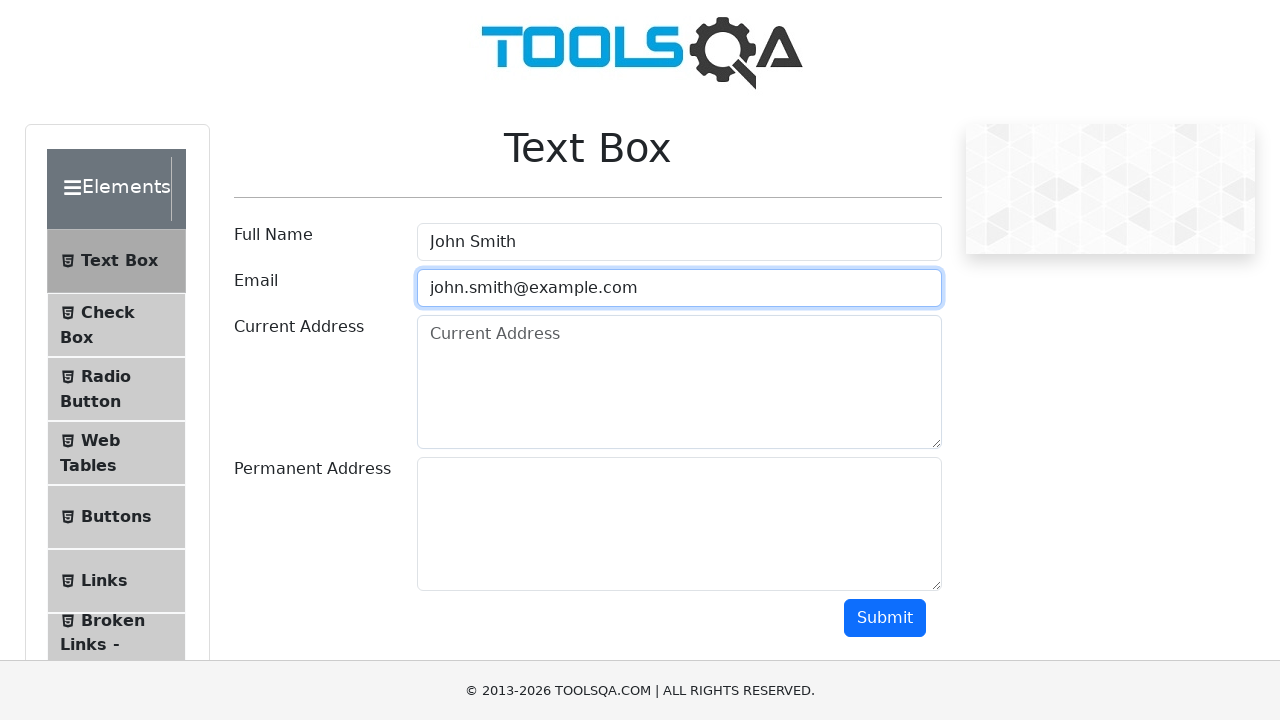

Filled current address field with '123 Main Street, New York, NY 10001' on .form-control[placeholder='Current Address']
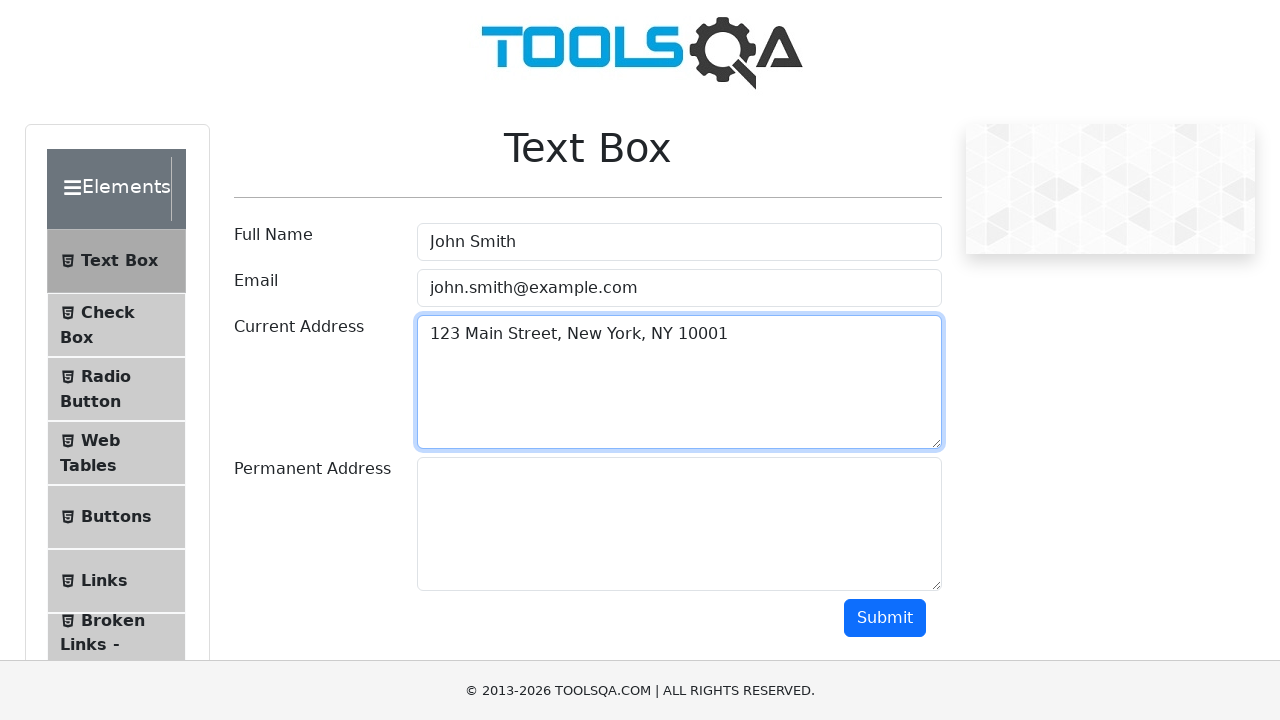

Scrolled down 350 pixels to reveal permanent address field
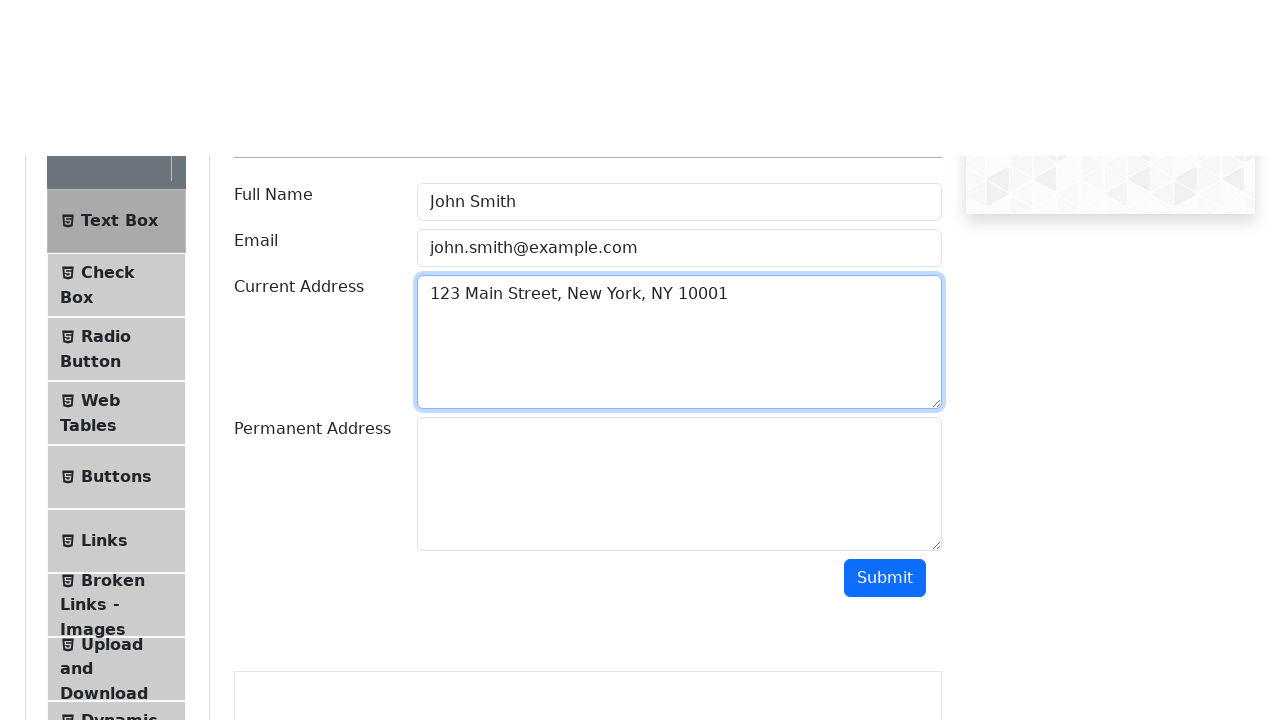

Clicked on permanent address field at (679, 174) on textarea#permanentAddress
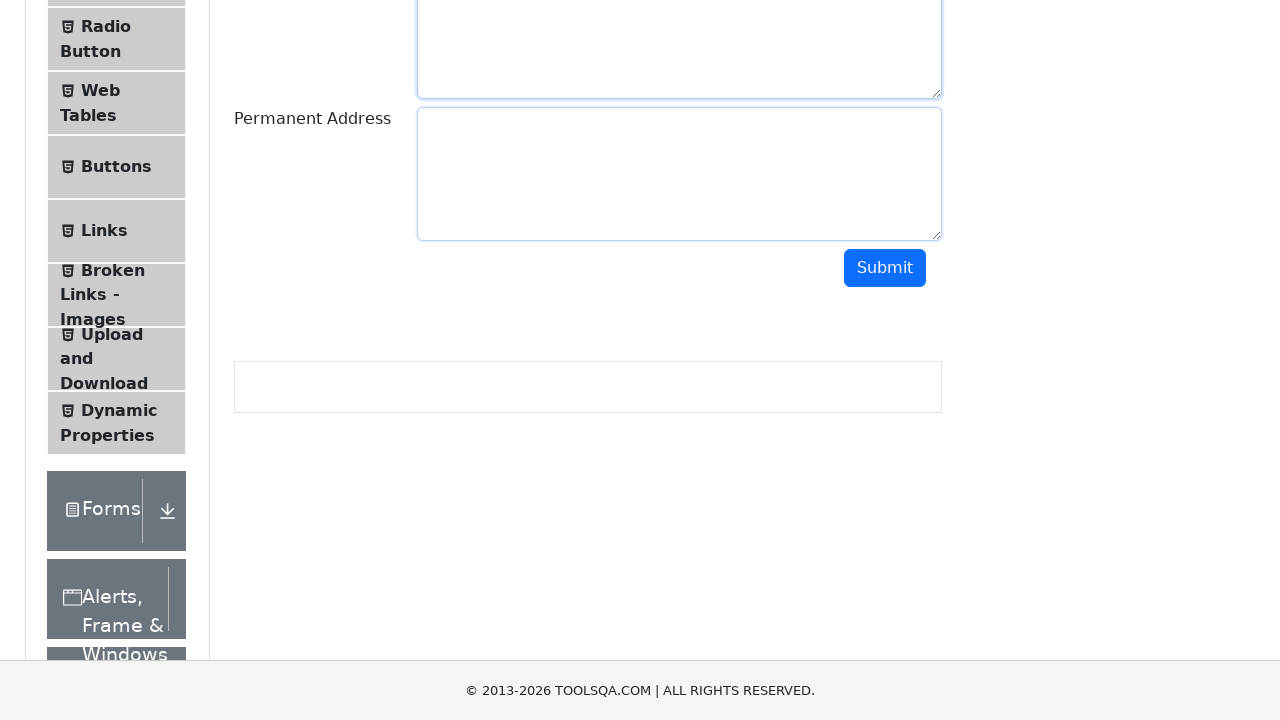

Filled permanent address field with '456 Oak Avenue, Los Angeles, CA 90001' on textarea#permanentAddress
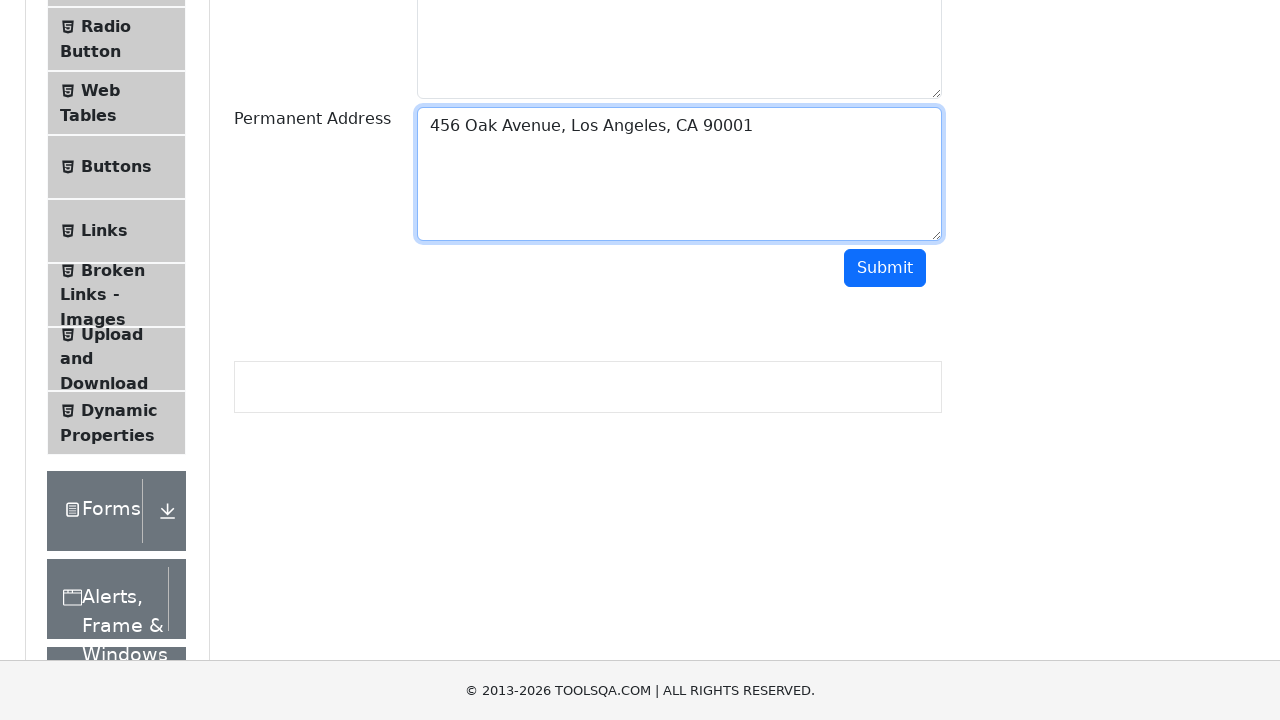

Clicked submit button to submit the form at (885, 268) on #submit
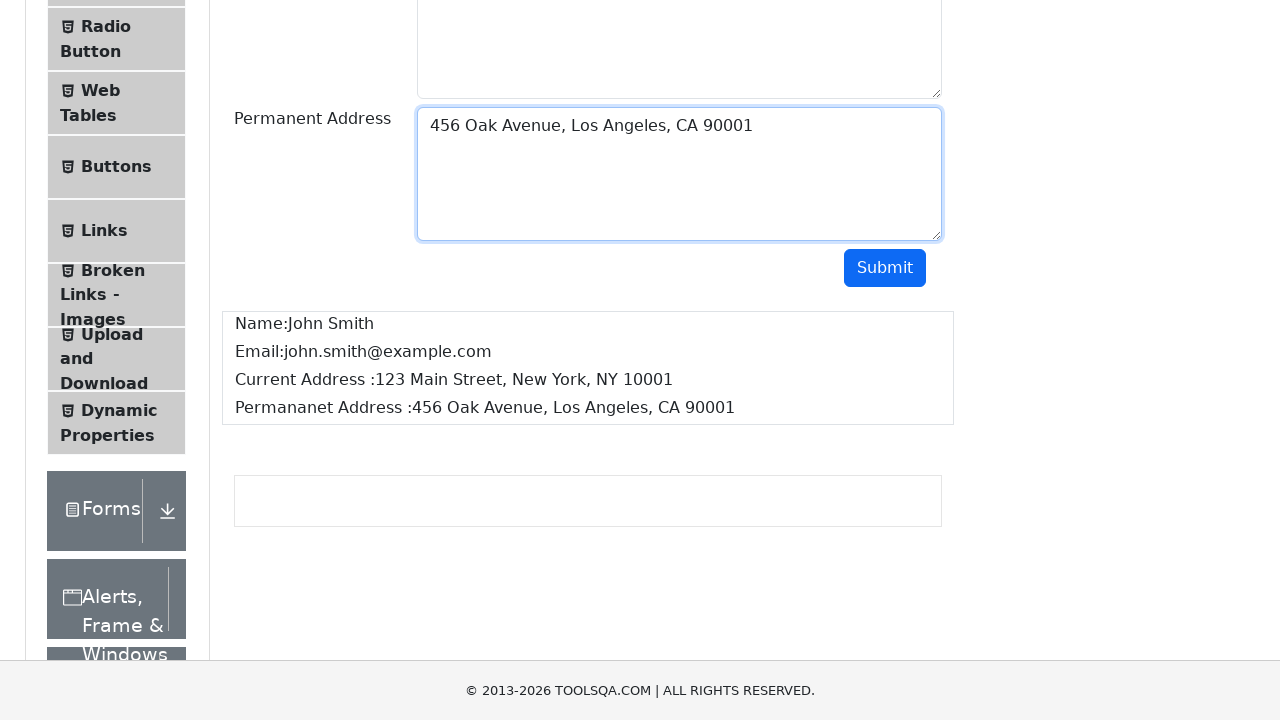

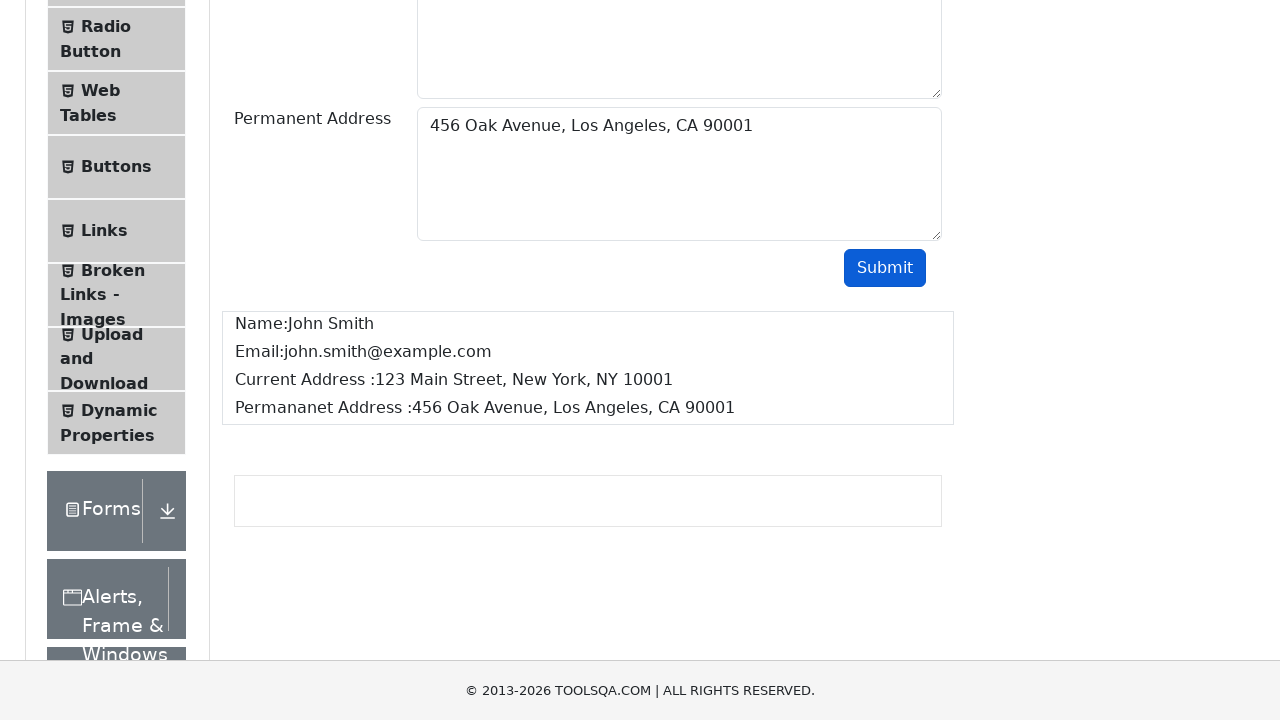